Tests static dropdown selection functionality by selecting an option from a dropdown menu using visible text

Starting URL: https://the-internet.herokuapp.com/dropdown

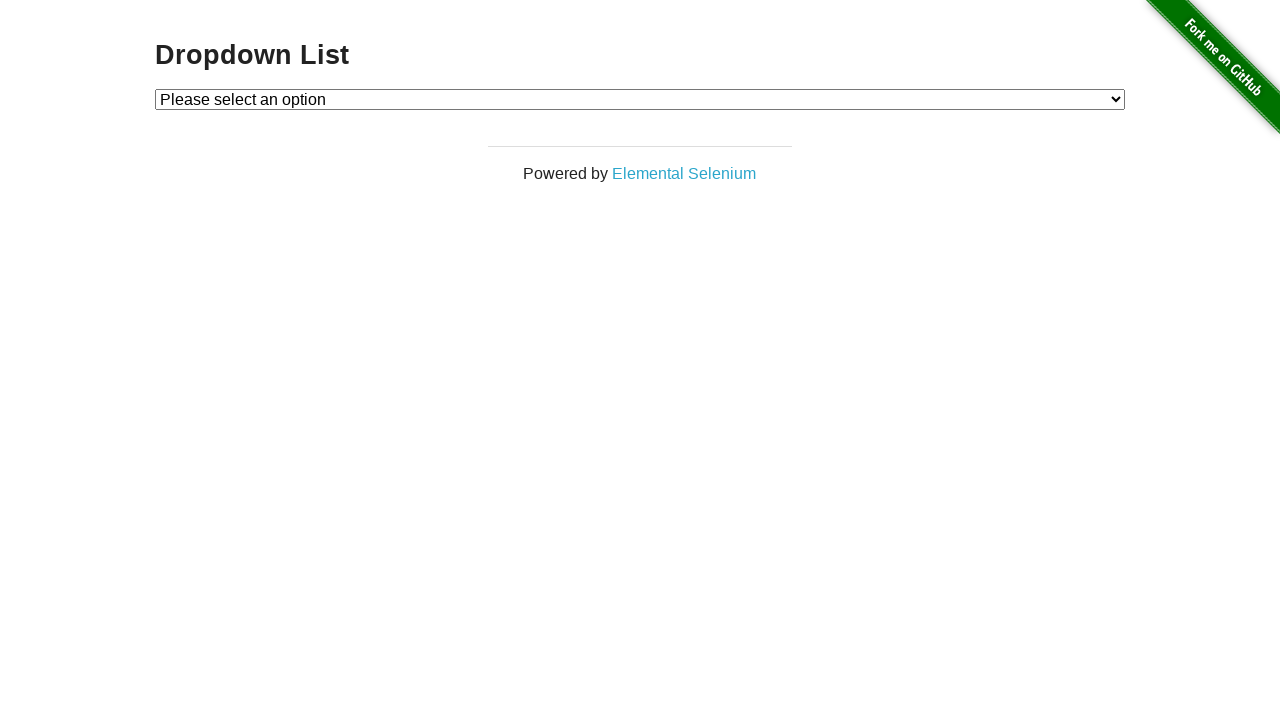

Navigated to dropdown page
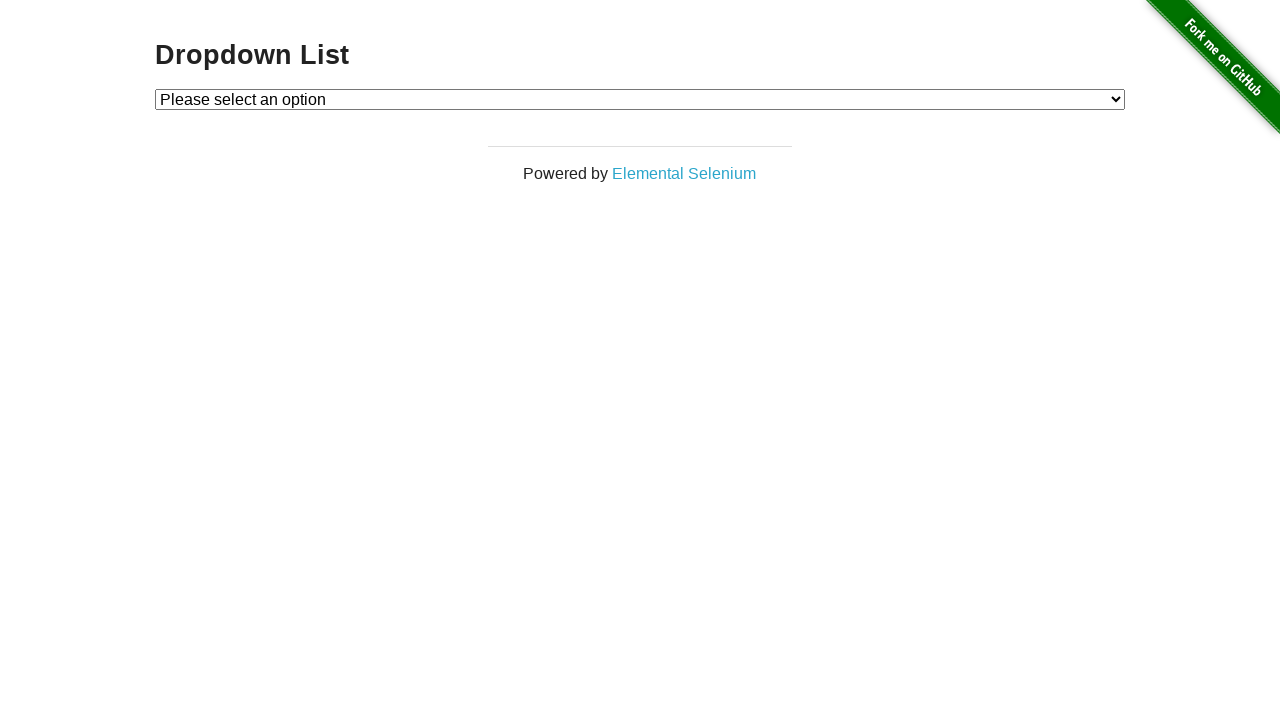

Selected 'Option 2' from static dropdown menu on #dropdown
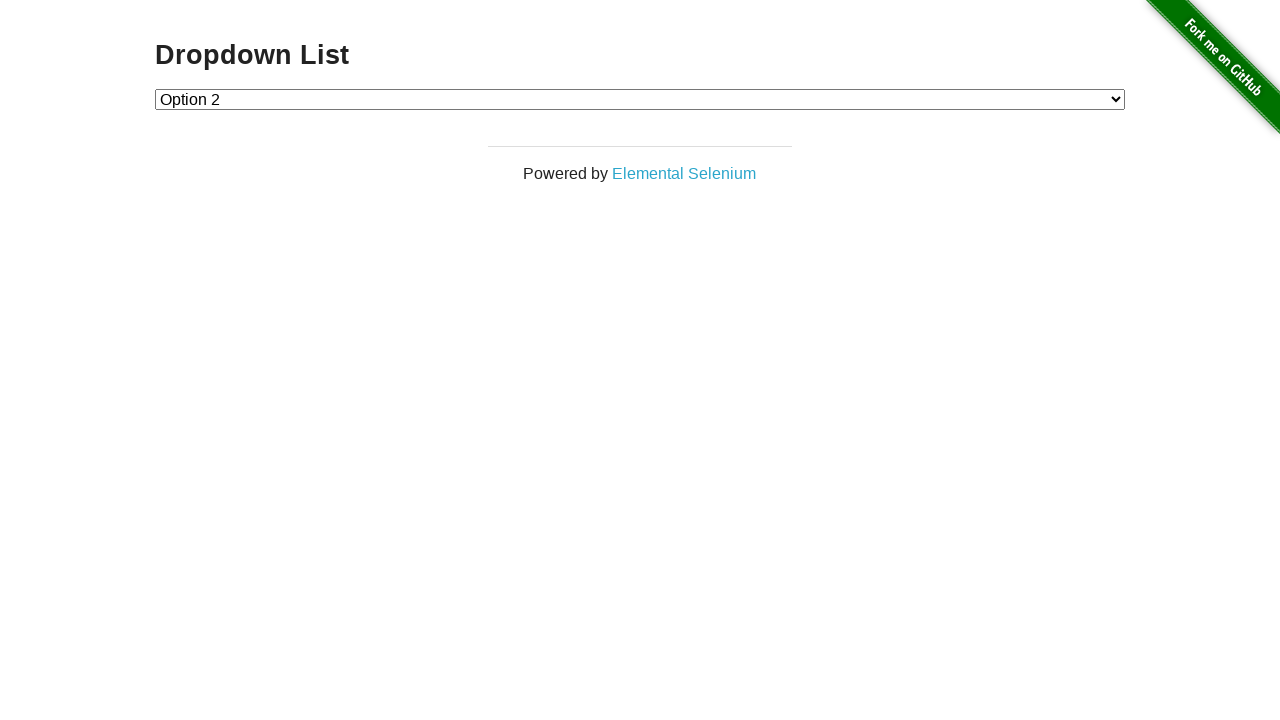

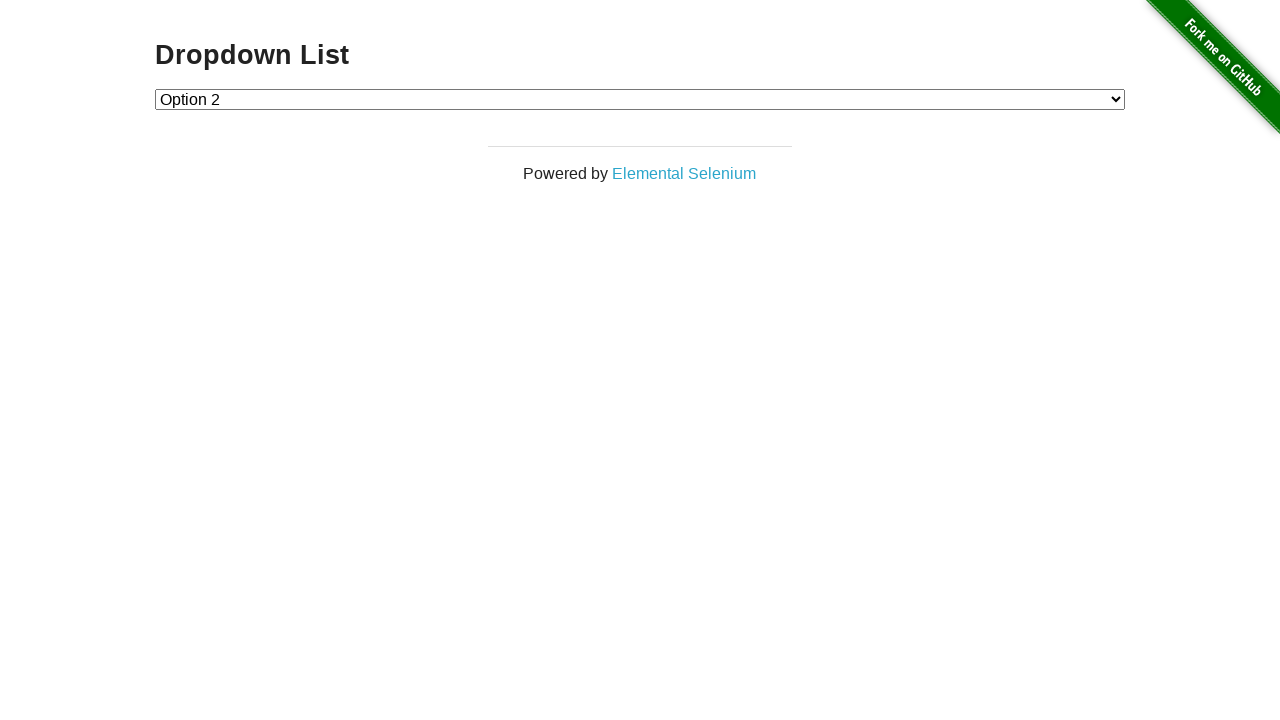